Tests jQuery context menu functionality by right-clicking on an element to open the context menu, selecting the "Quit" option, and accepting the resulting alert dialog.

Starting URL: http://swisnl.github.io/jQuery-contextMenu/demo.html

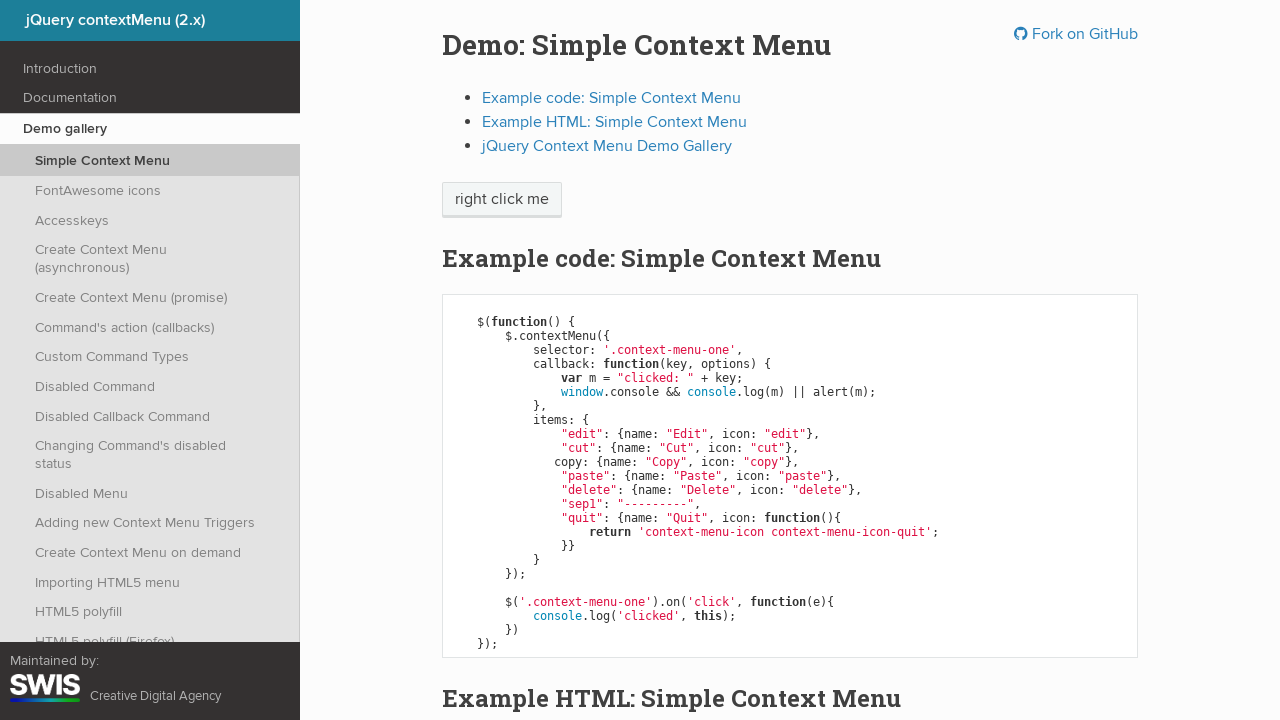

Context menu trigger element (.context-menu-one) is present
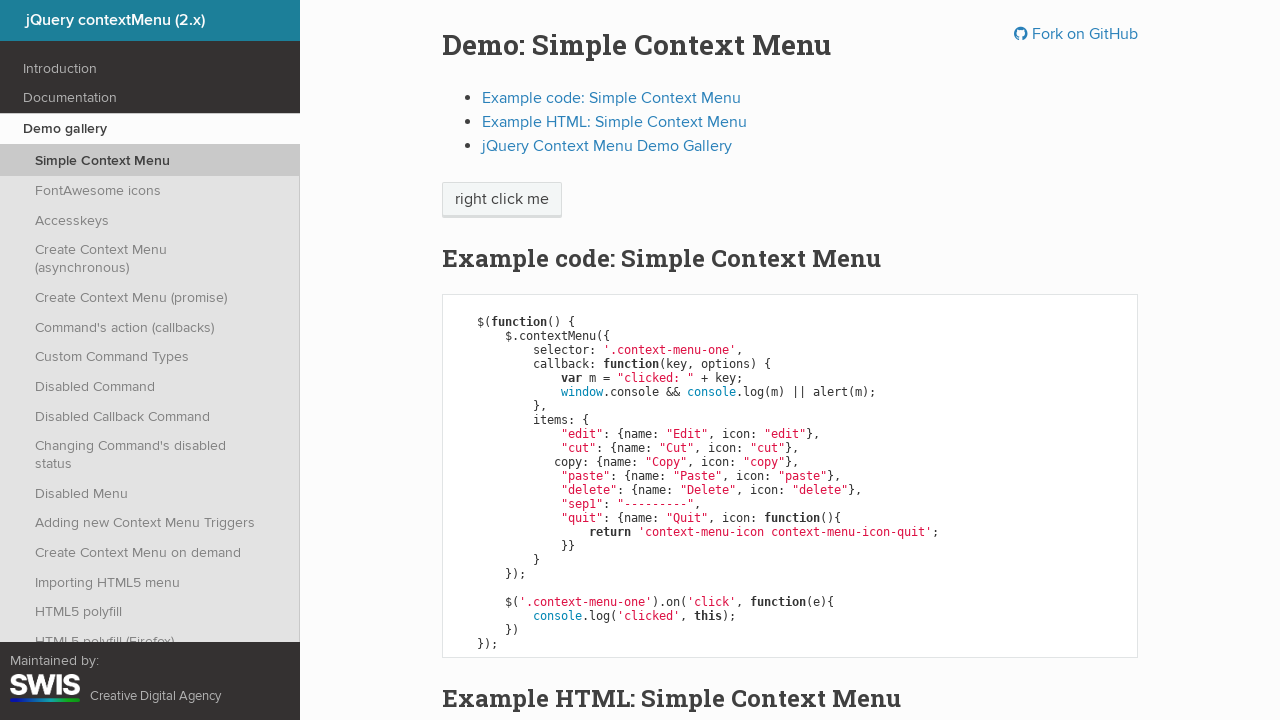

Right-clicked on context menu trigger element to open menu at (502, 200) on .context-menu-one
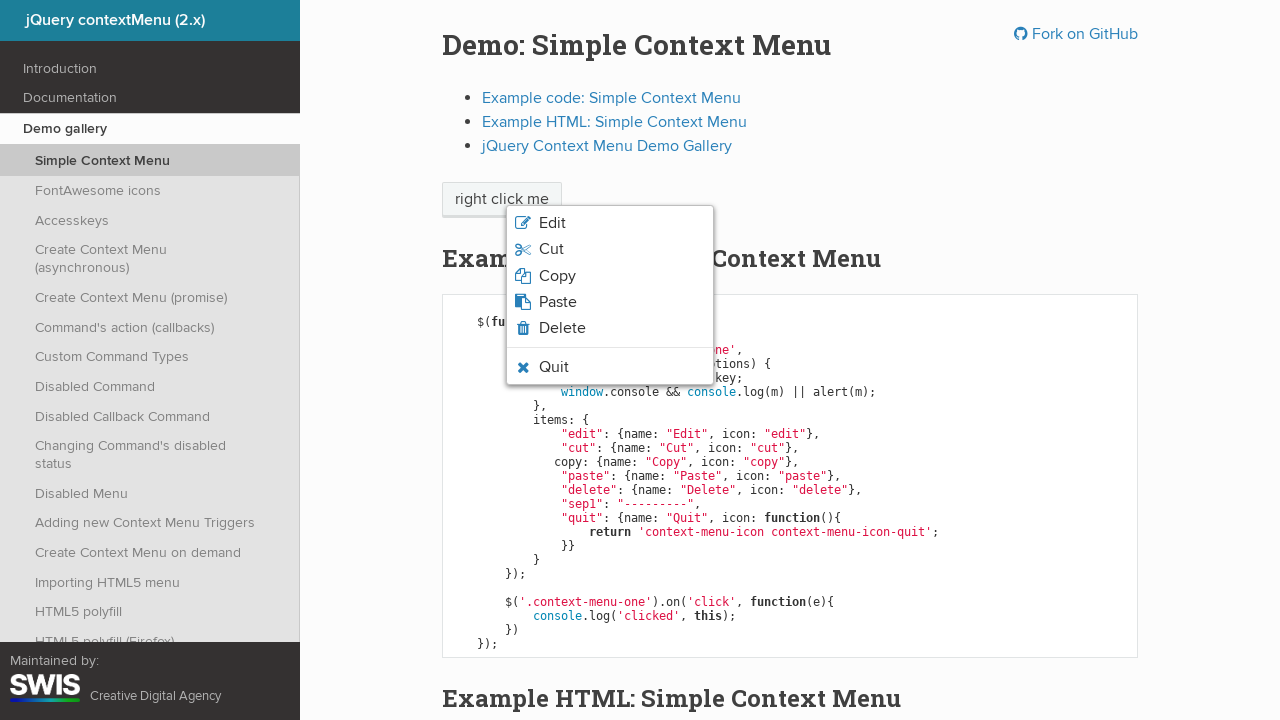

Context menu Quit option appeared
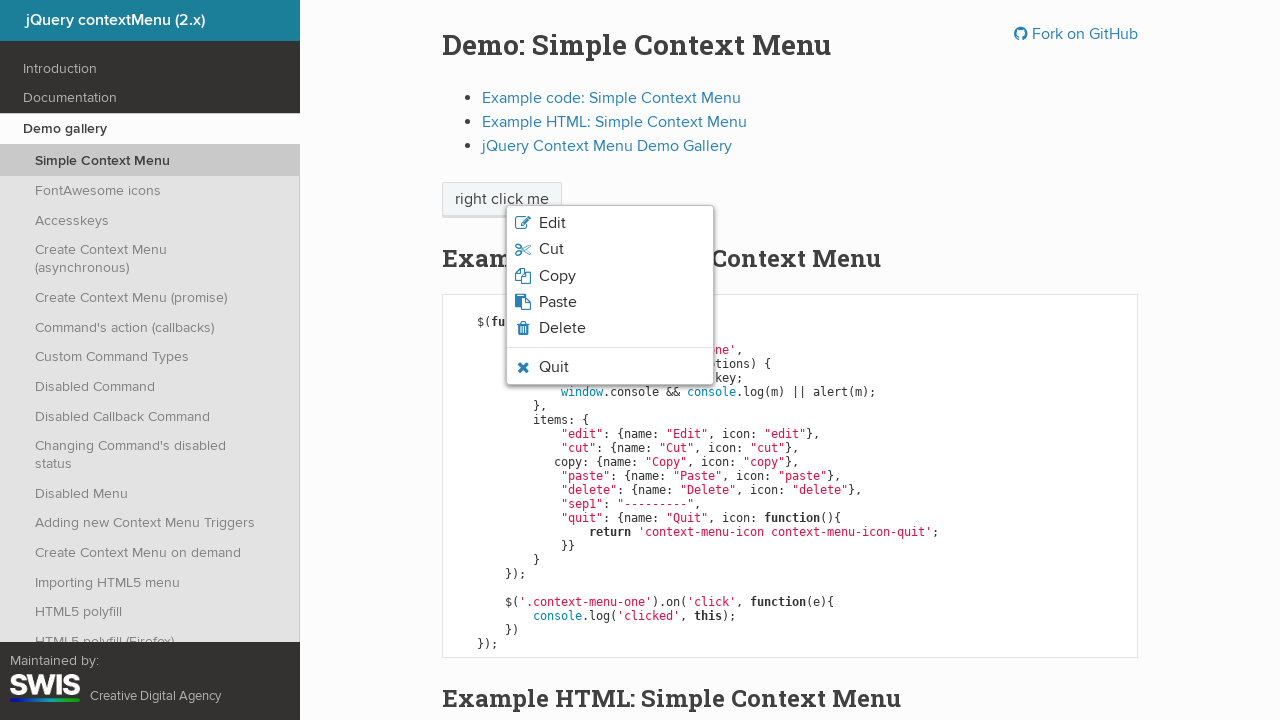

Clicked Quit option in context menu at (610, 367) on .context-menu-icon-quit
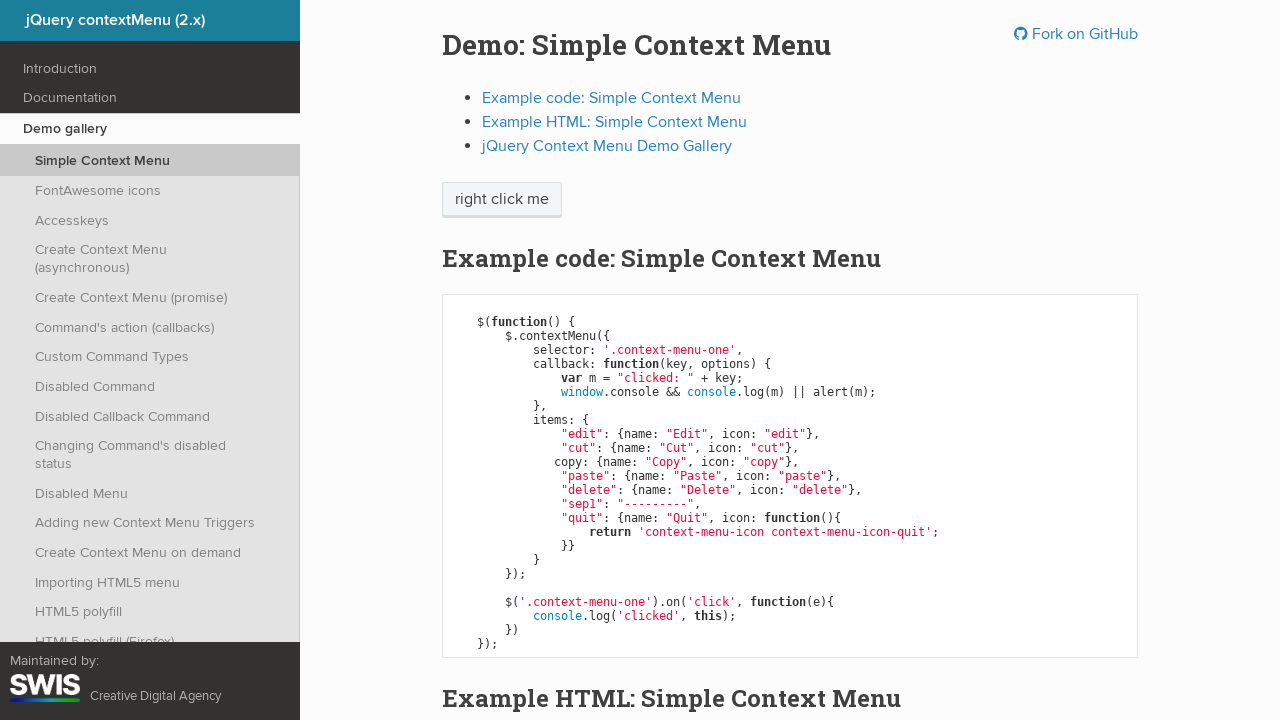

Set up dialog handler to accept alerts
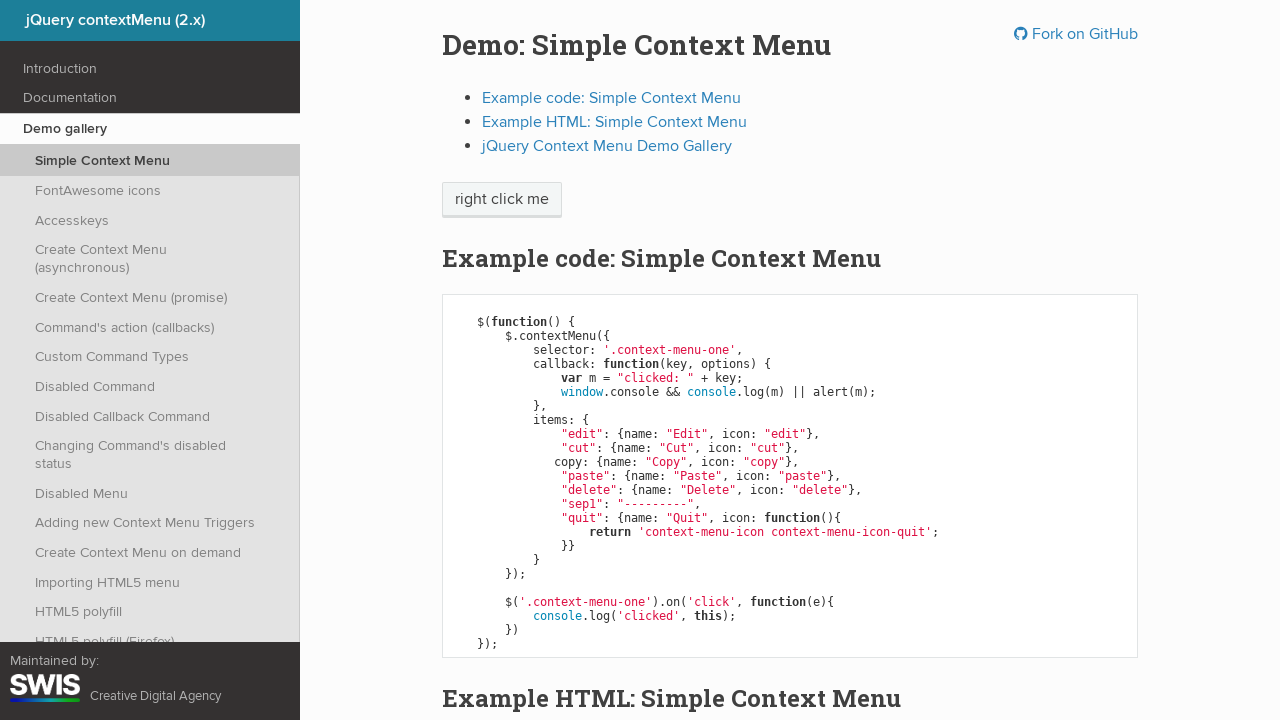

Right-clicked on context menu trigger element again at (502, 200) on .context-menu-one
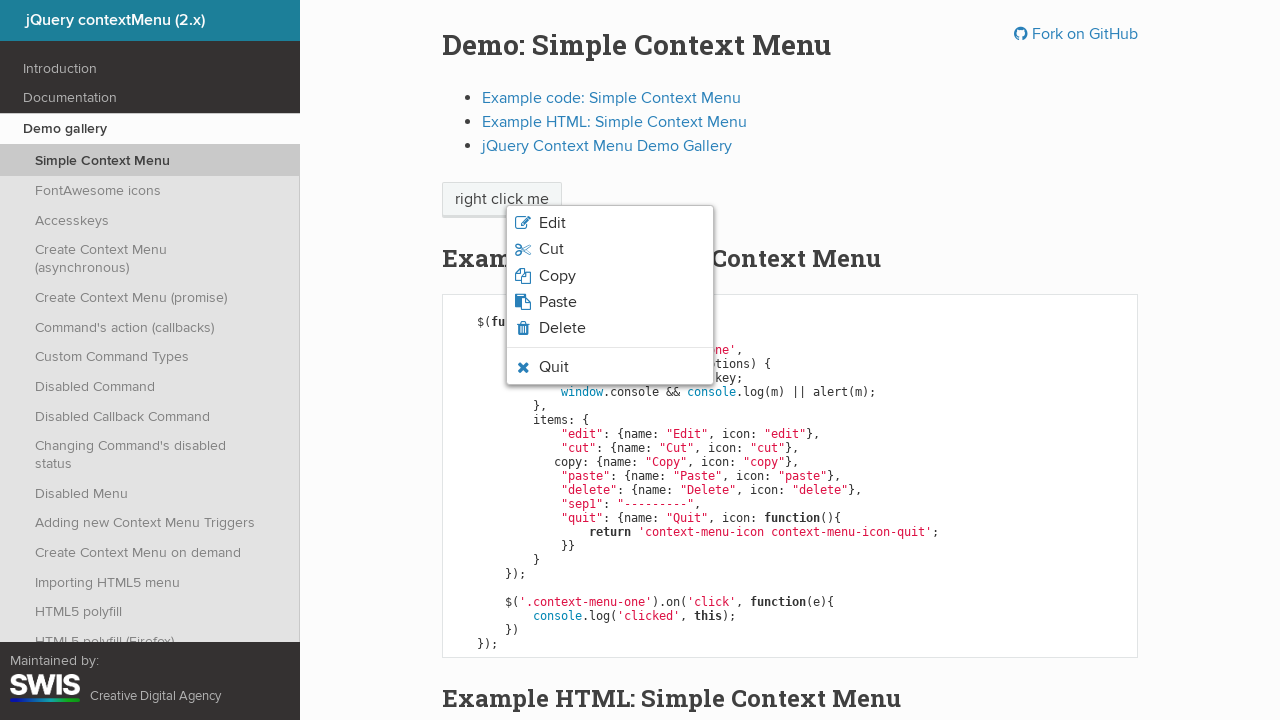

Context menu Quit option appeared again
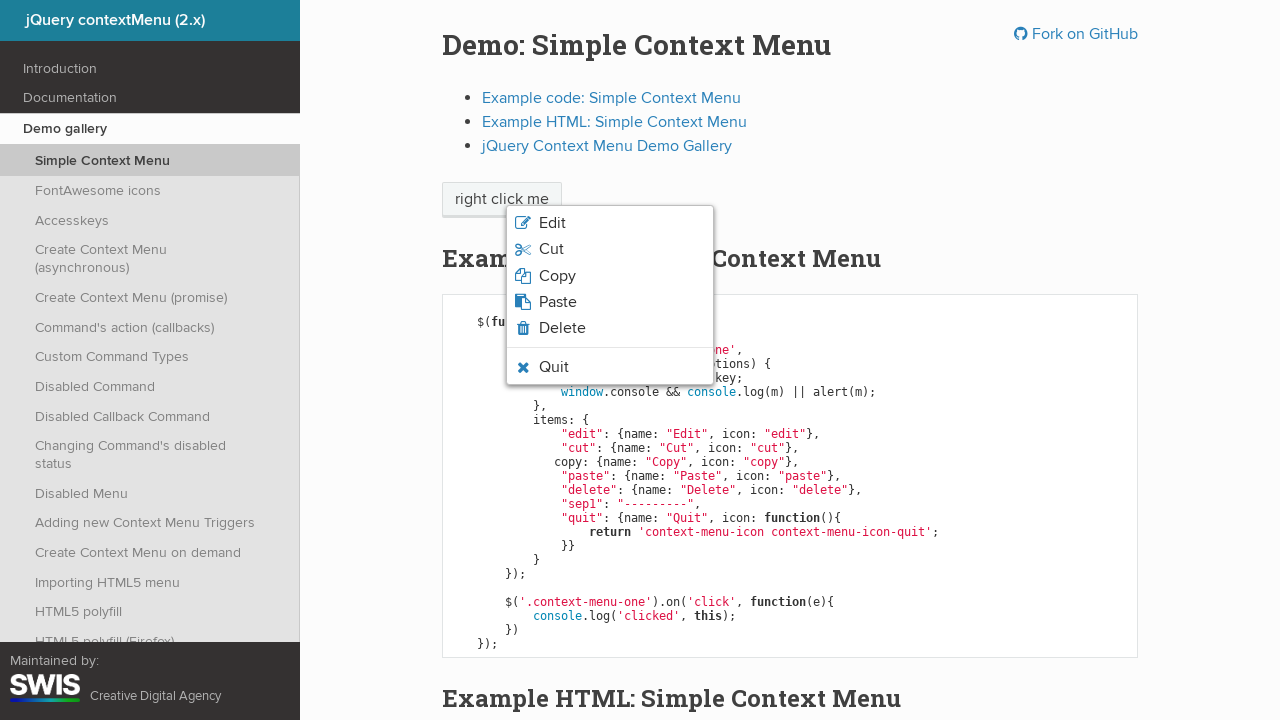

Configured dialog handler to accept dialogs
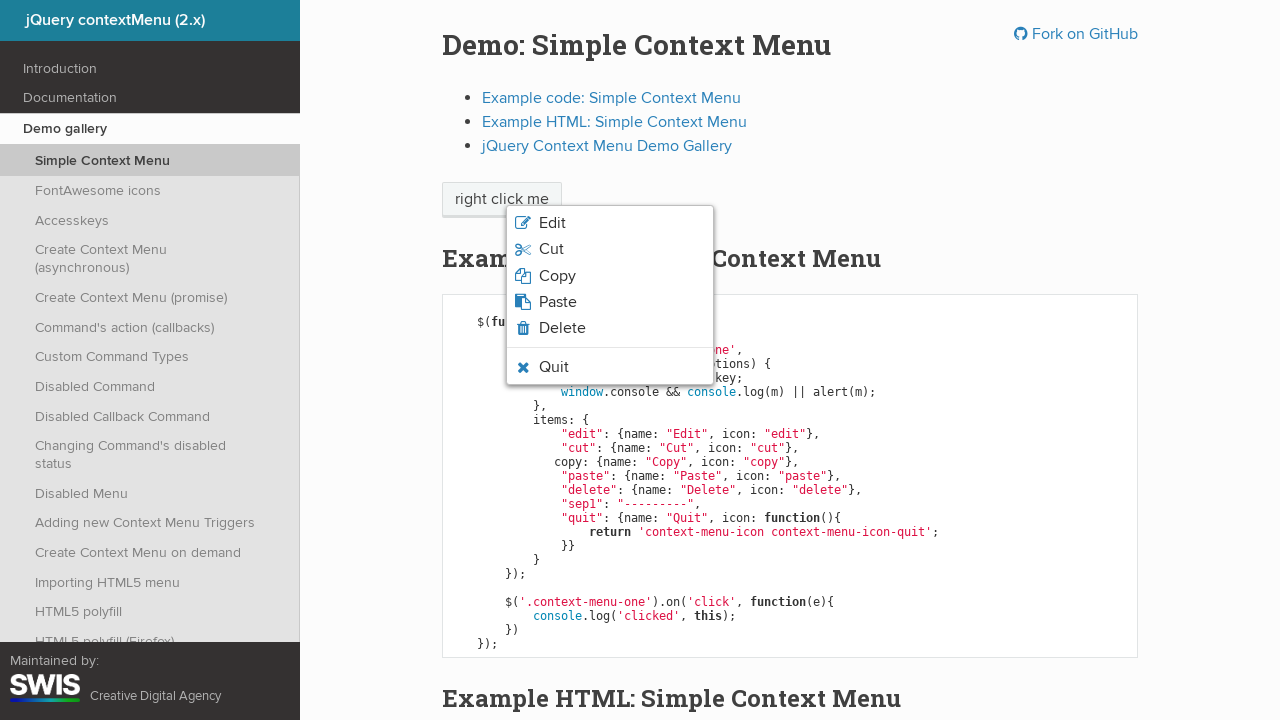

Clicked Quit option to trigger alert dialog and accepted it at (610, 367) on .context-menu-icon-quit
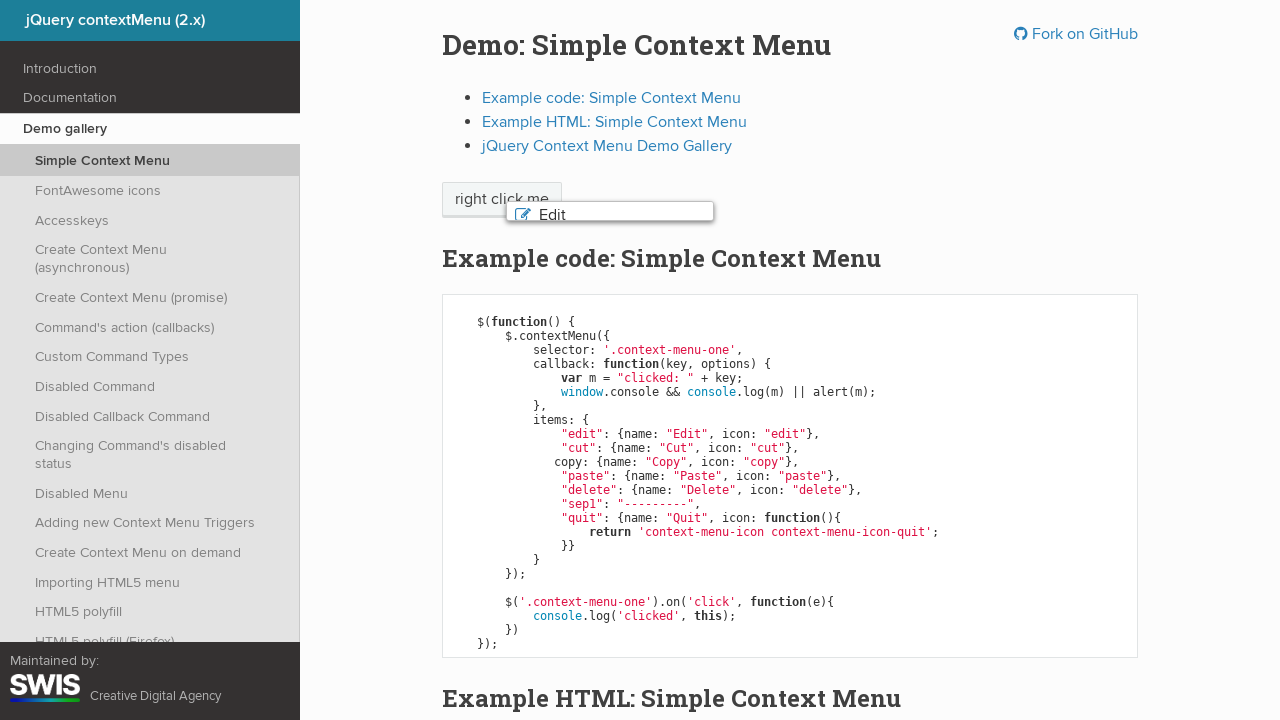

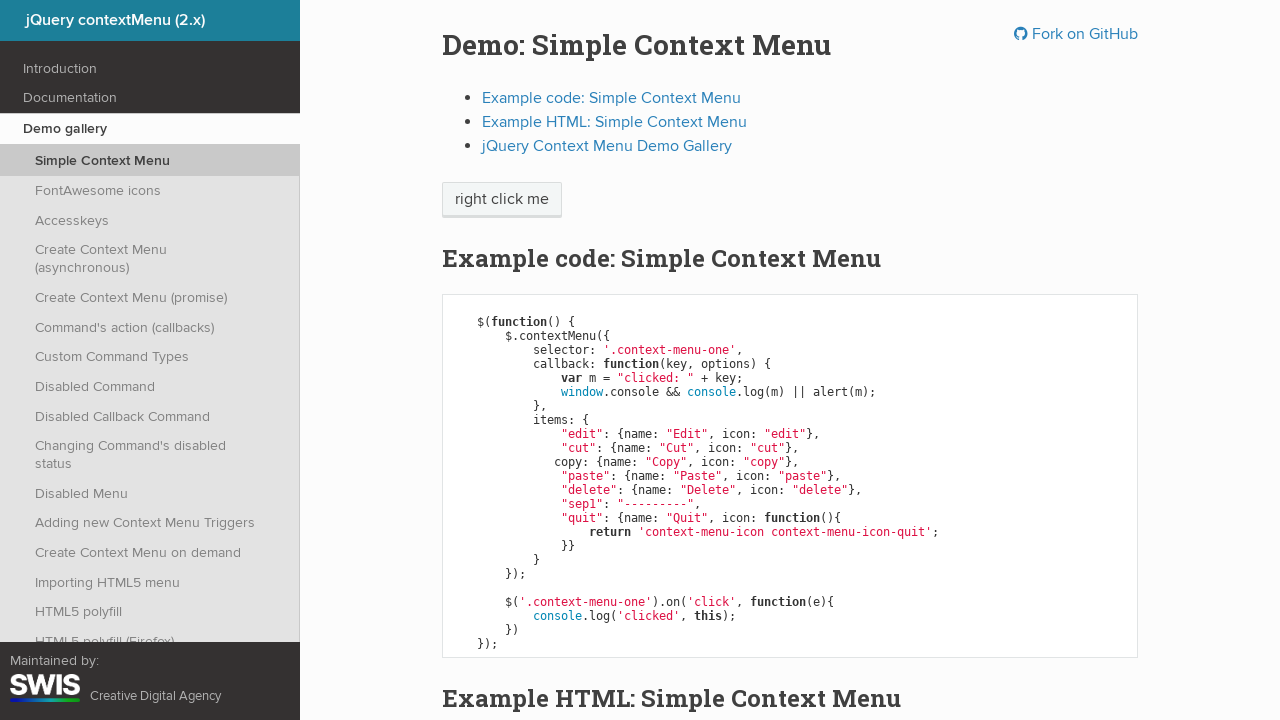